Tests dropdown functionality by selecting "Option 2" from a dropdown menu on a public test website

Starting URL: http://the-internet.herokuapp.com/dropdown

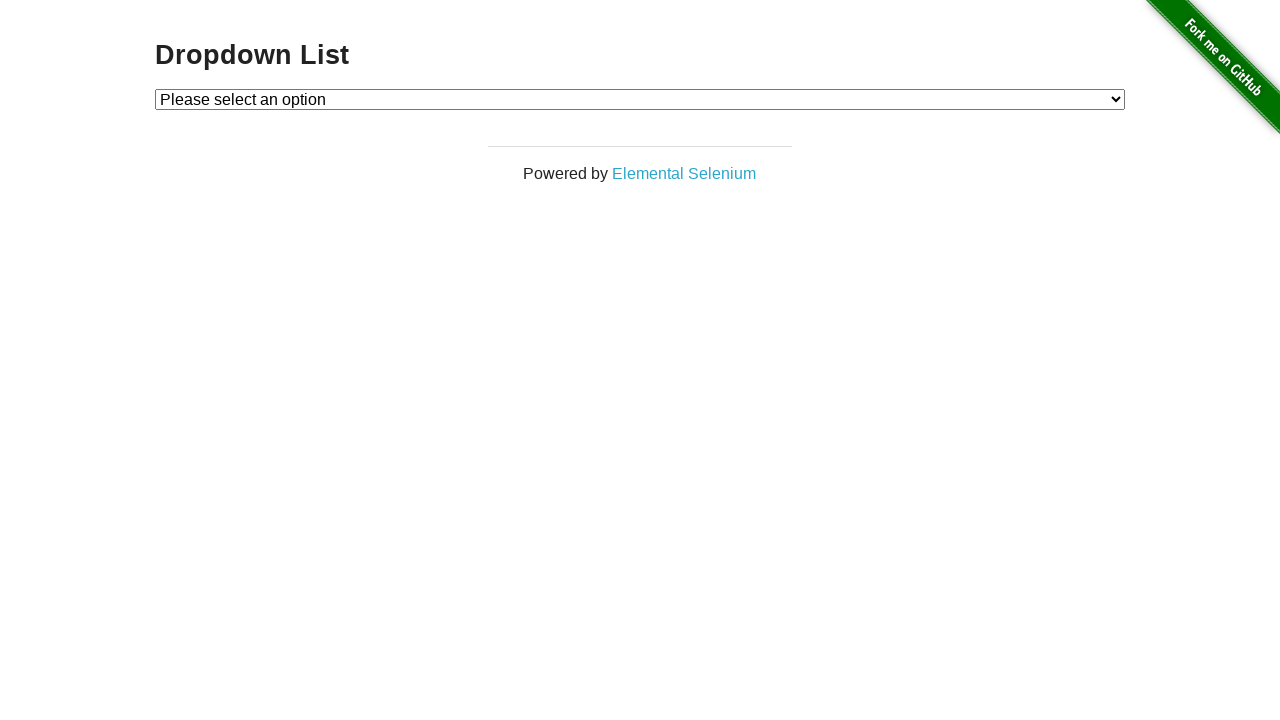

Navigated to dropdown test page
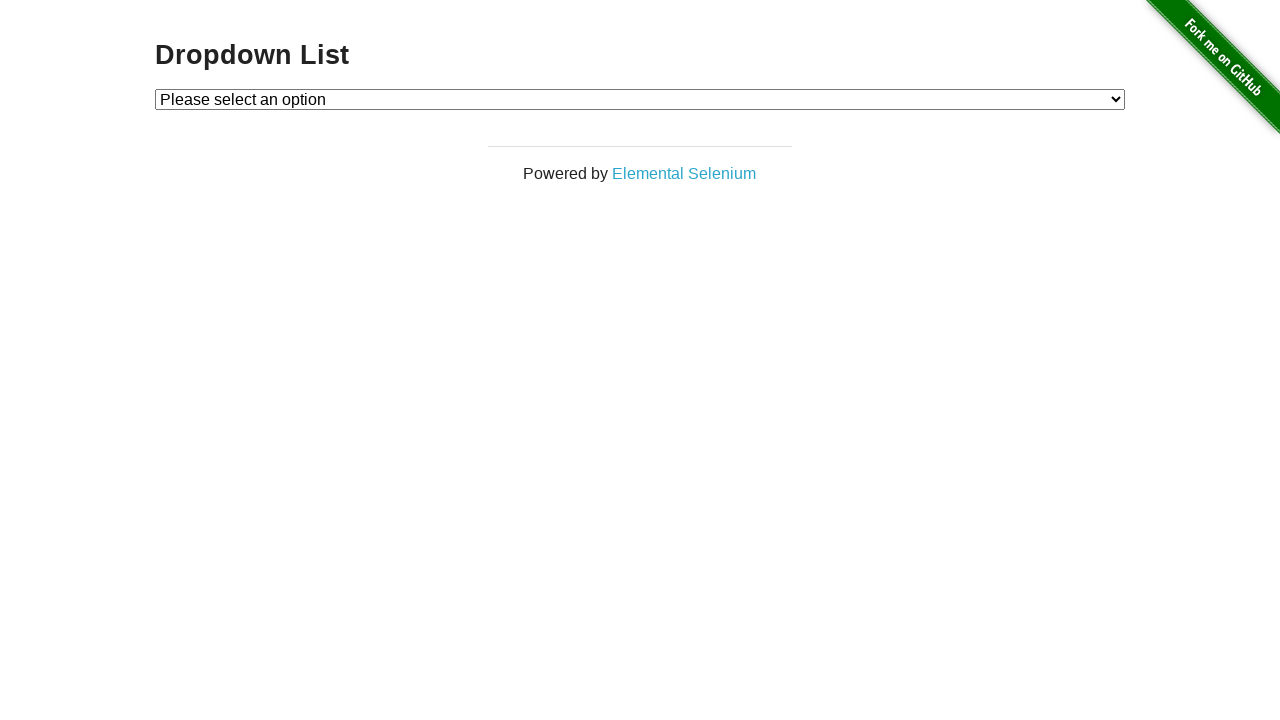

Selected 'Option 2' from dropdown menu on #dropdown
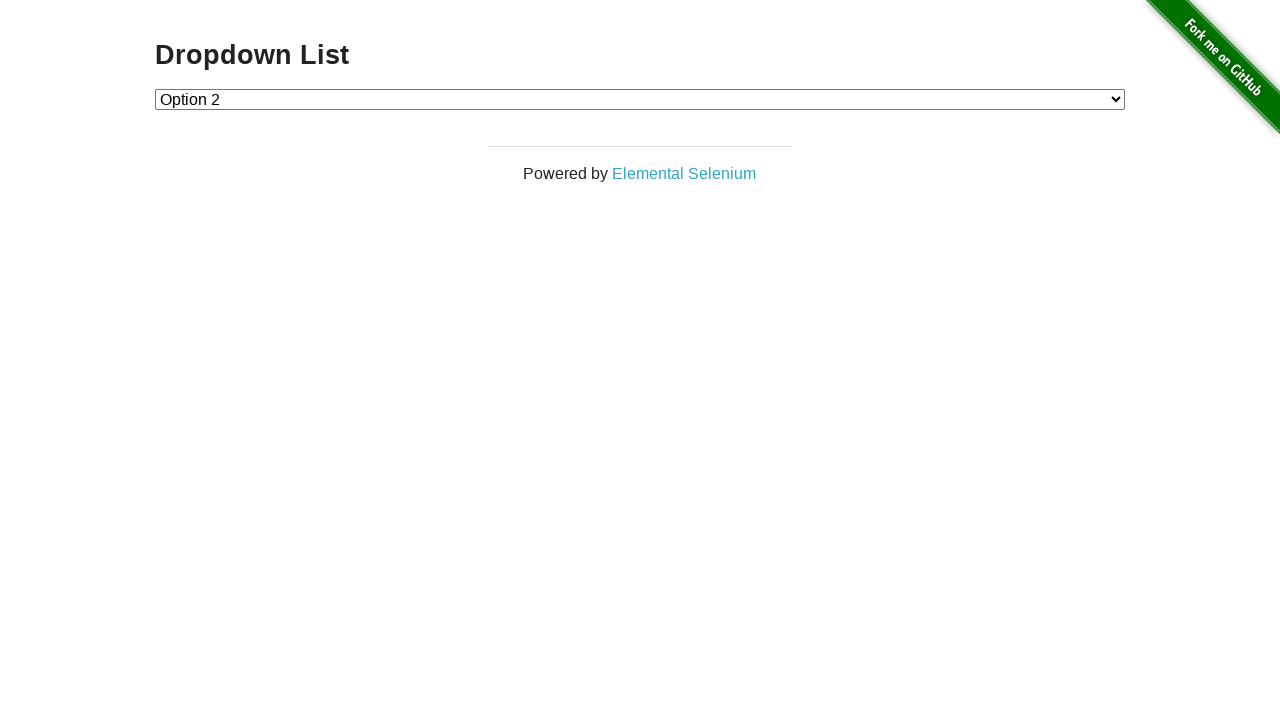

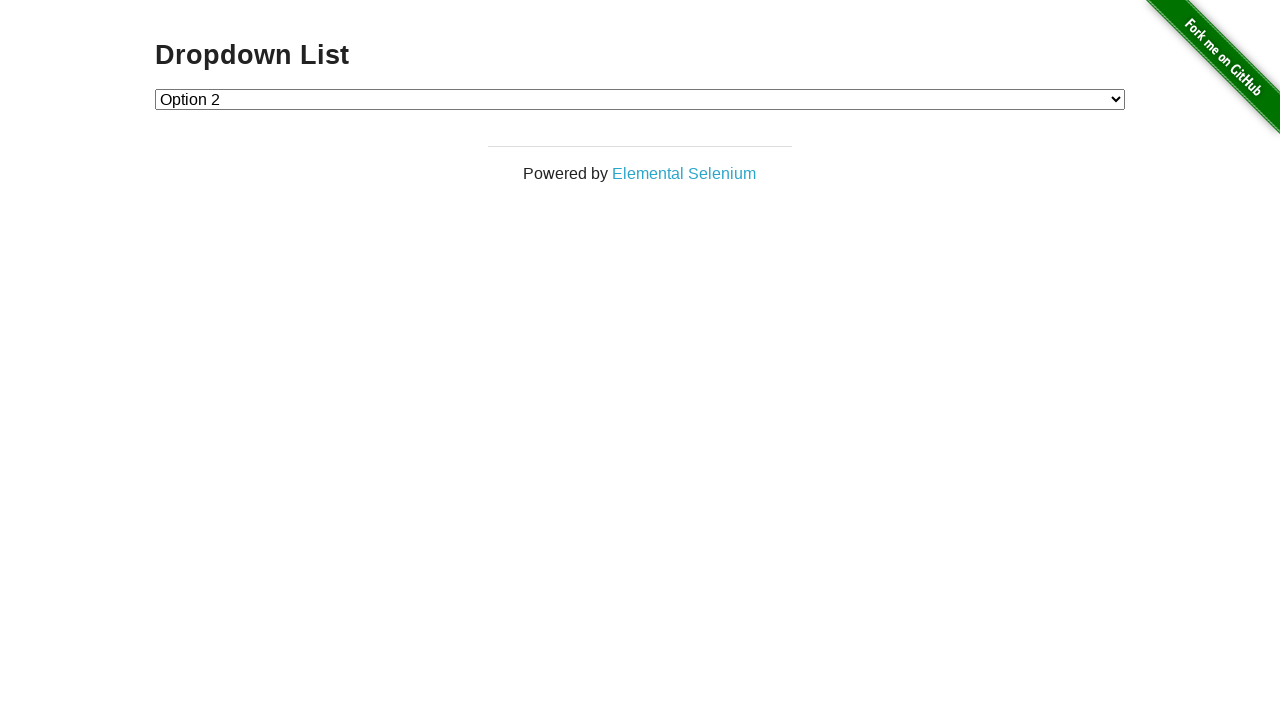